Tests standard select dropdown by selecting currency options using different methods (by index, visible text, and value)

Starting URL: https://rahulshettyacademy.com/dropdownsPractise/

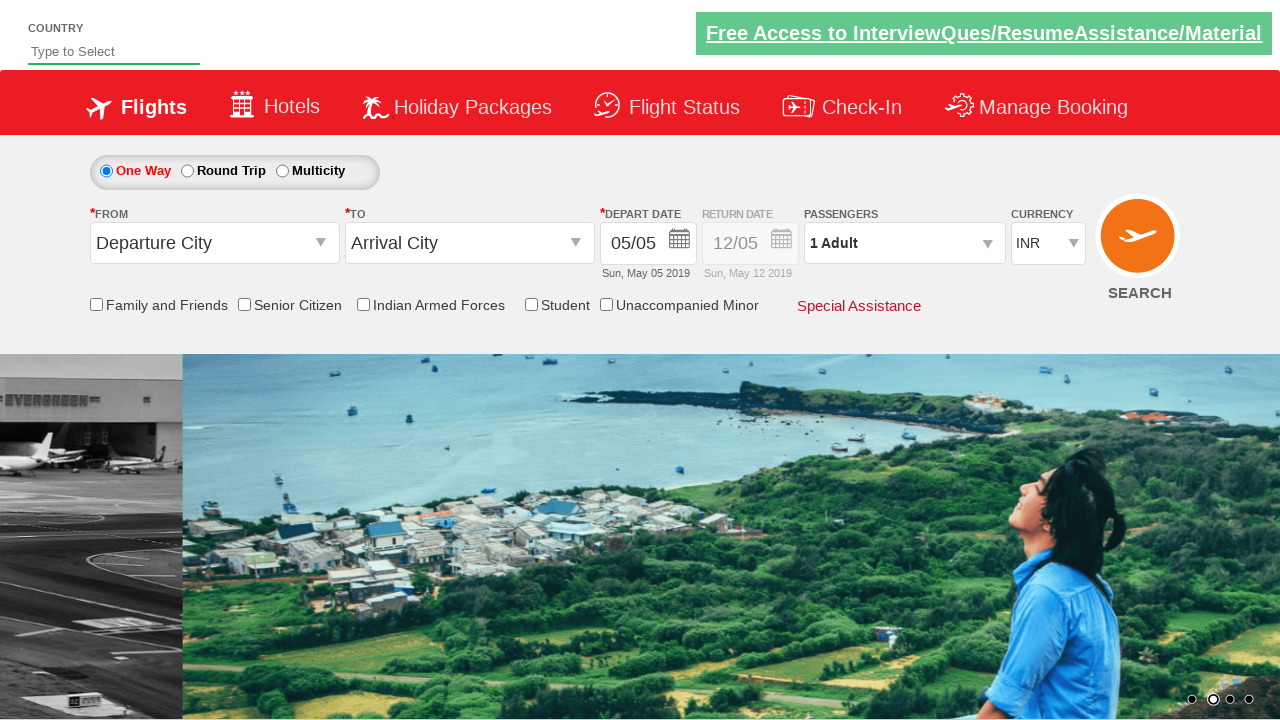

Located currency dropdown element
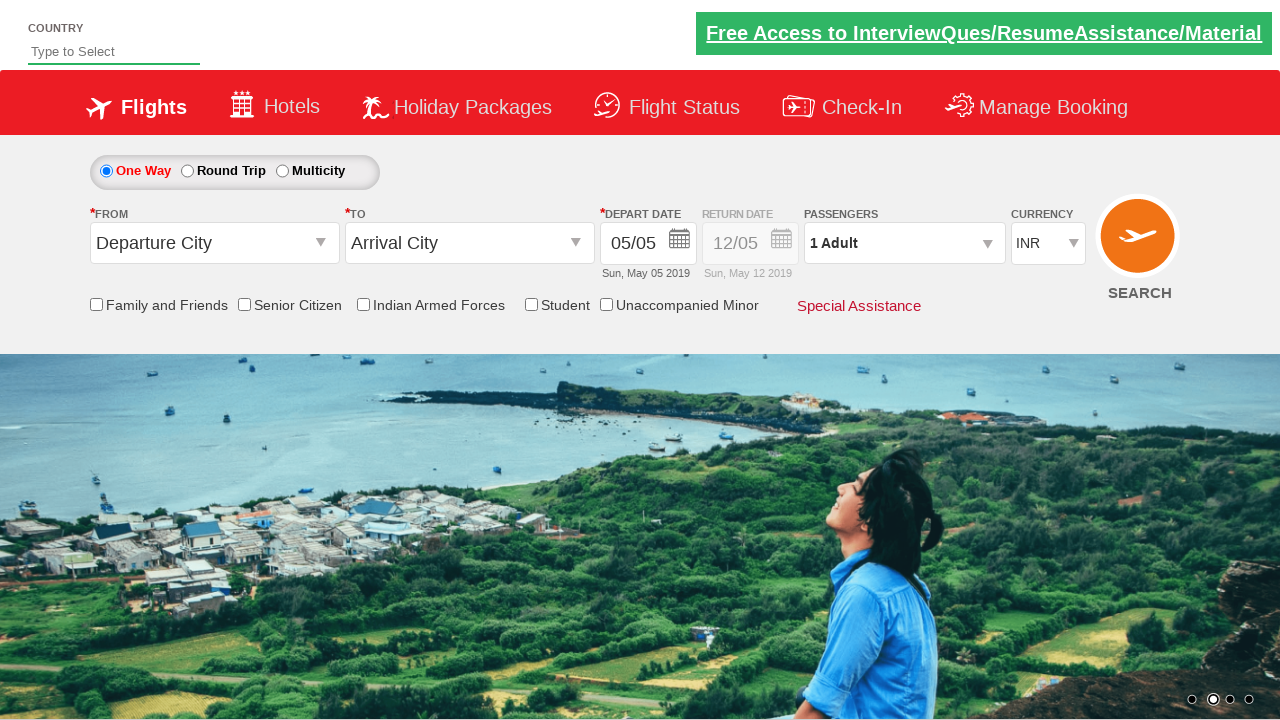

Selected currency dropdown option by index 3 (4th option) on #ctl00_mainContent_DropDownListCurrency
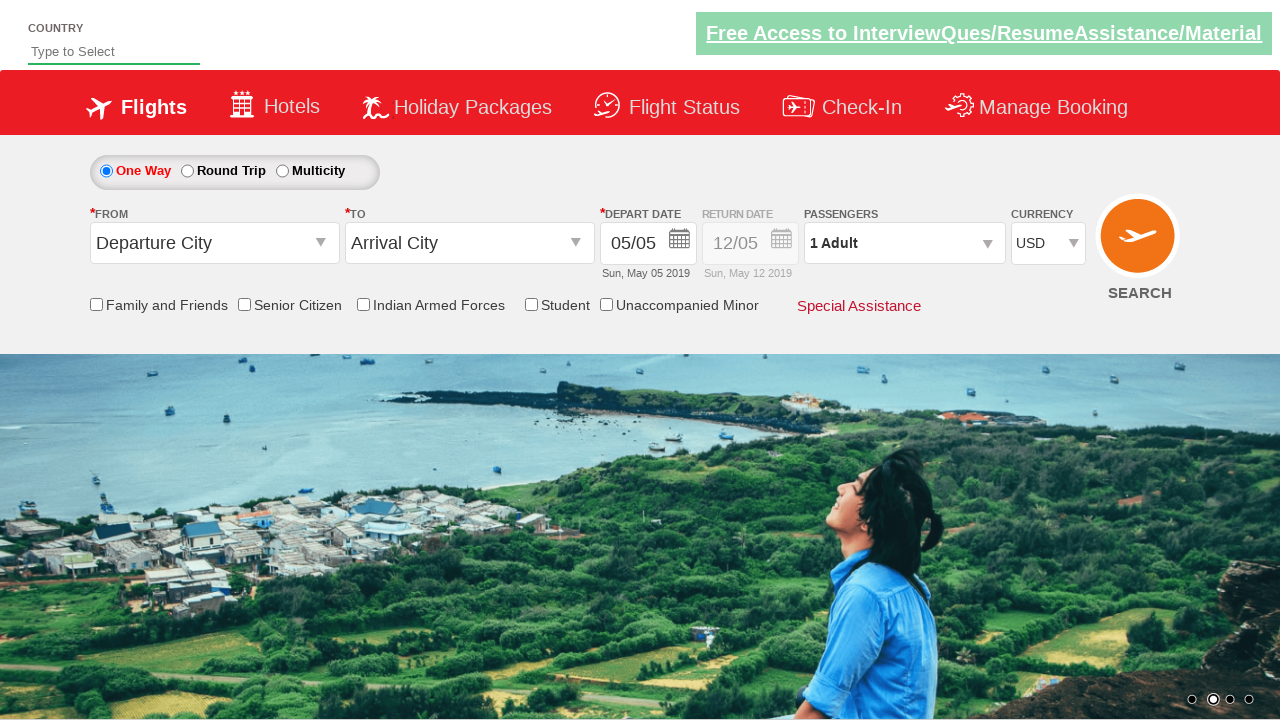

Selected currency dropdown option by visible text 'AED' on #ctl00_mainContent_DropDownListCurrency
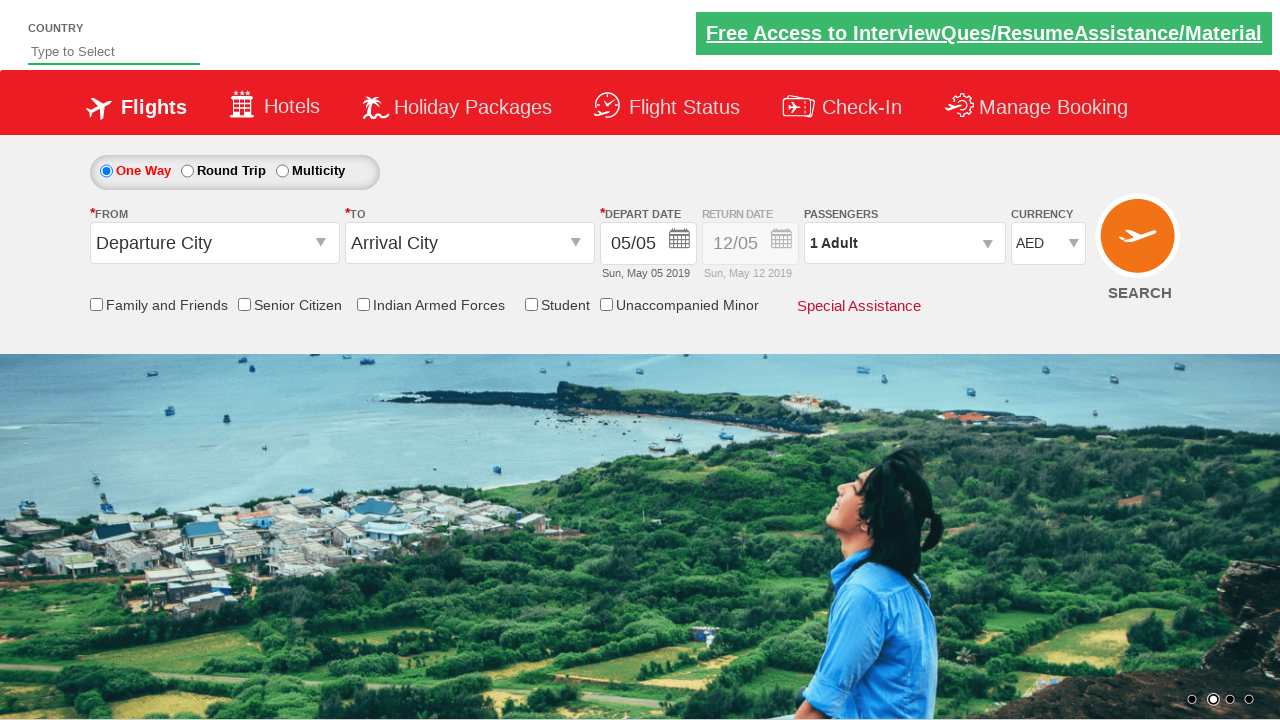

Selected currency dropdown option by value 'INR' on #ctl00_mainContent_DropDownListCurrency
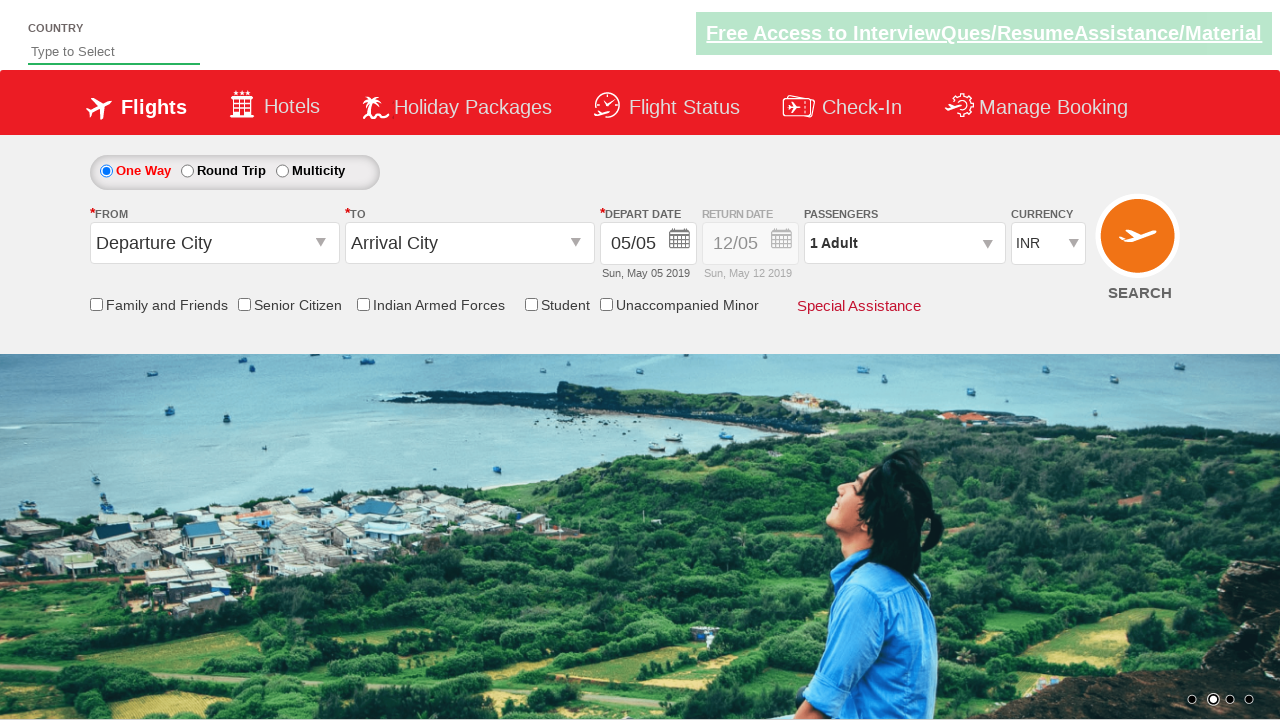

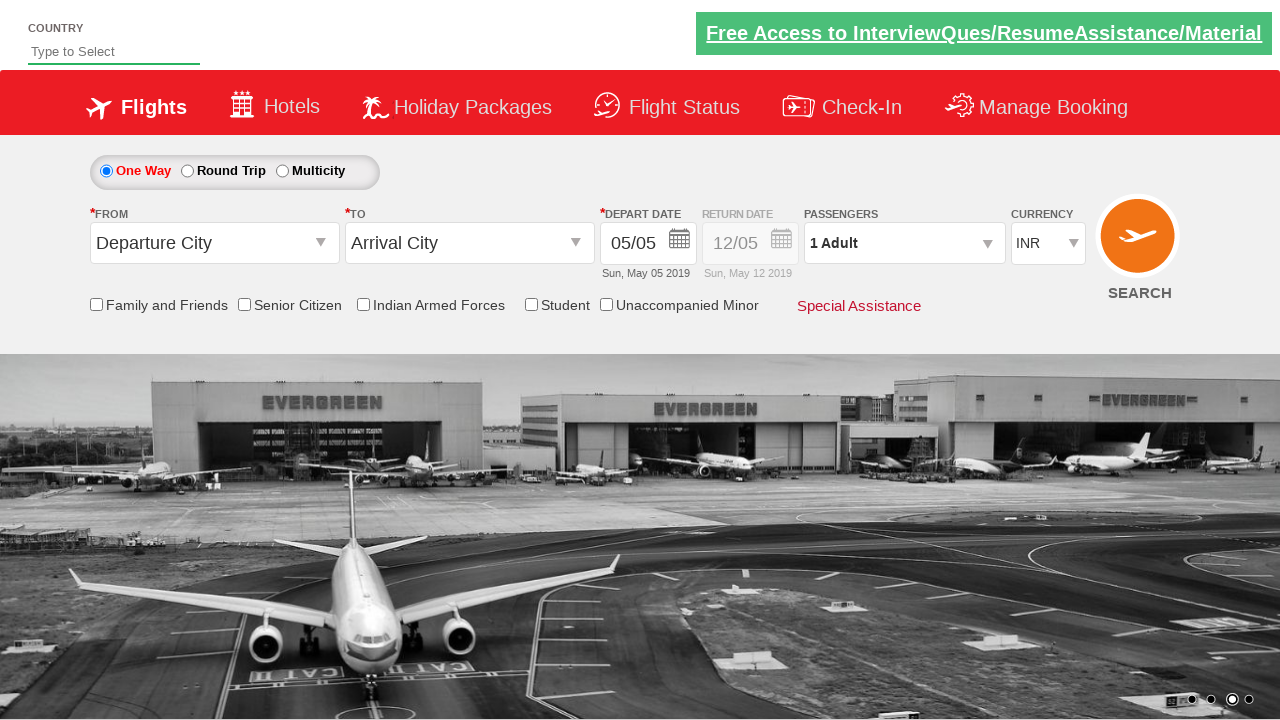